Navigates to OrangeHRM website and verifies that the page title matches "OrangeHRM"

Starting URL: http://alchemy.hguy.co/orangehrm

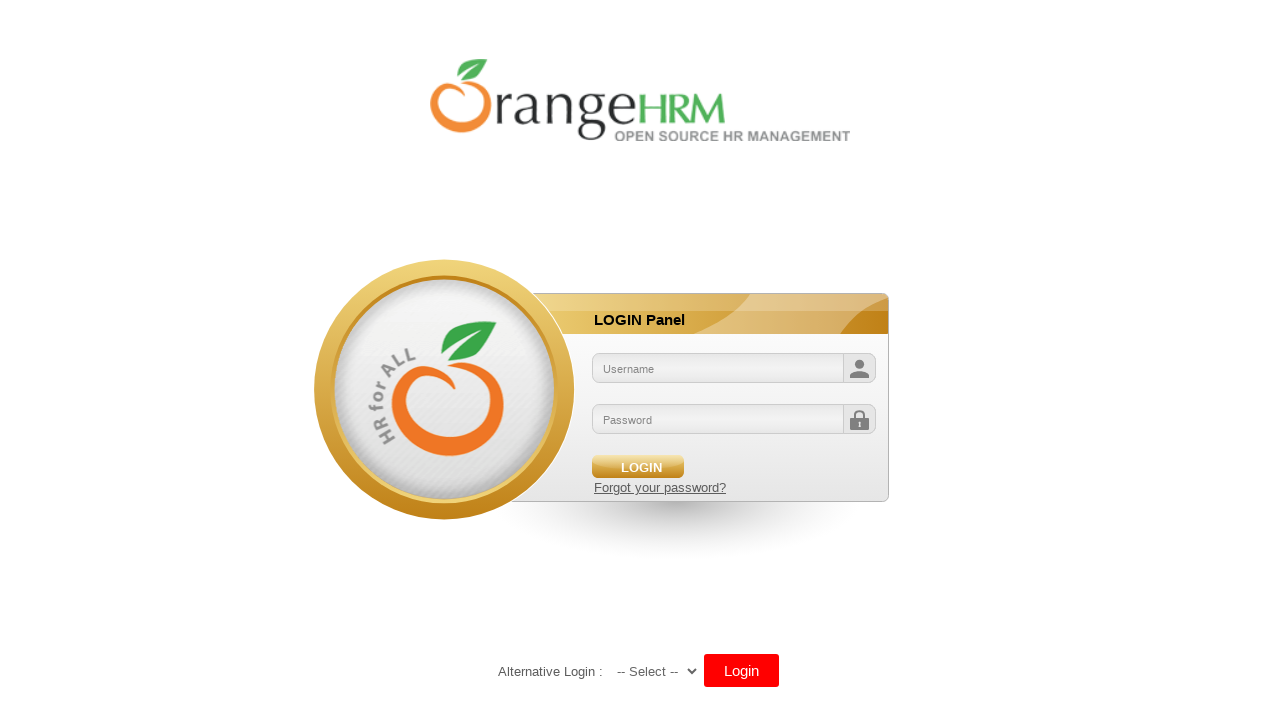

Navigated to OrangeHRM website
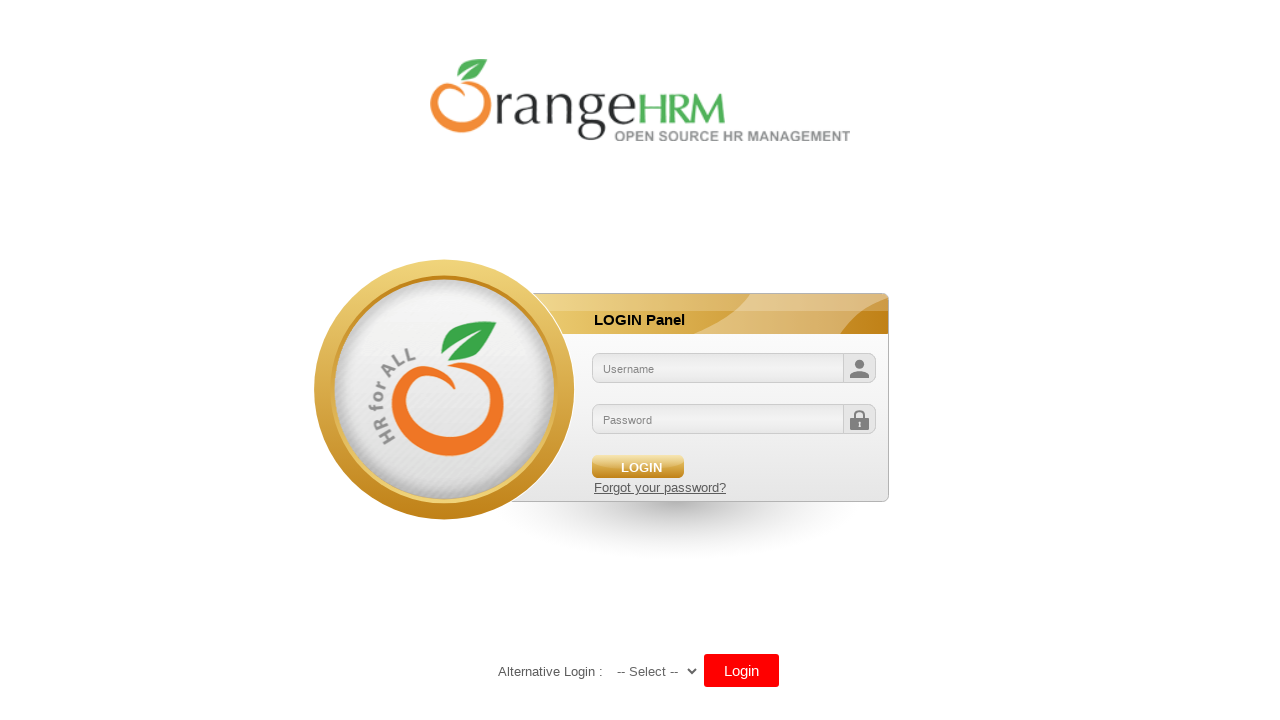

Retrieved page title
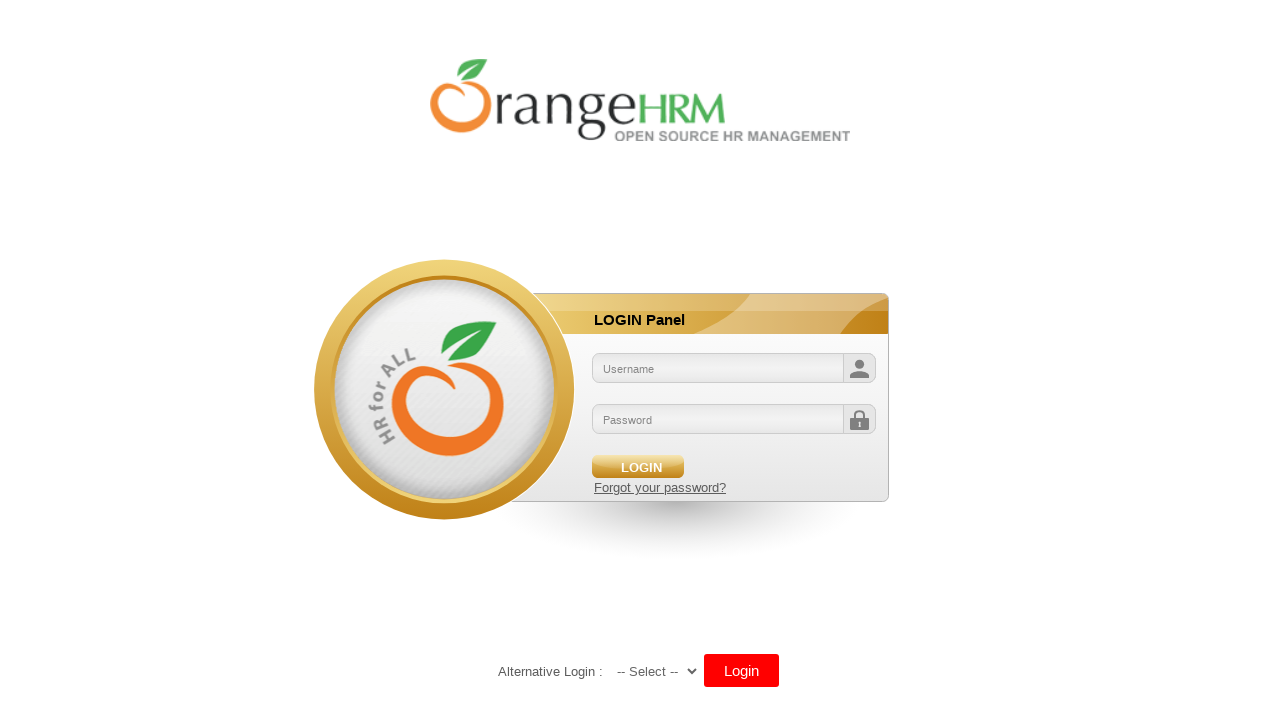

Verified page title matches 'OrangeHRM'
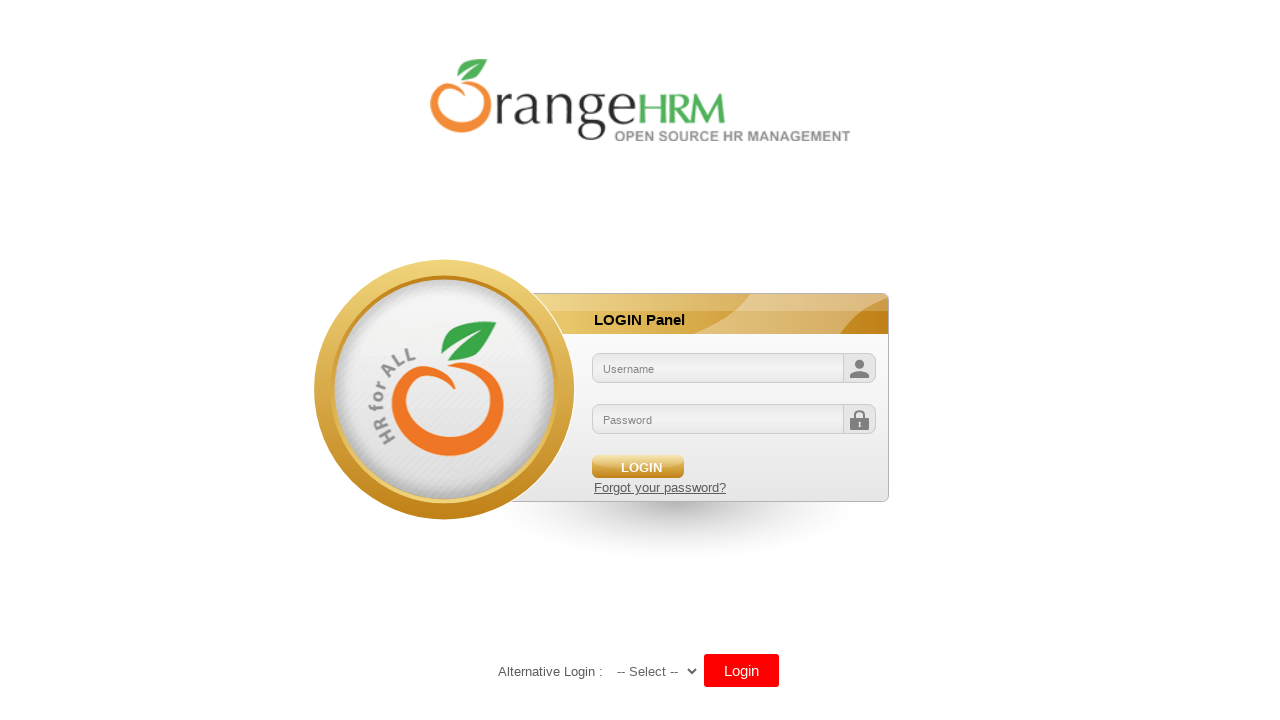

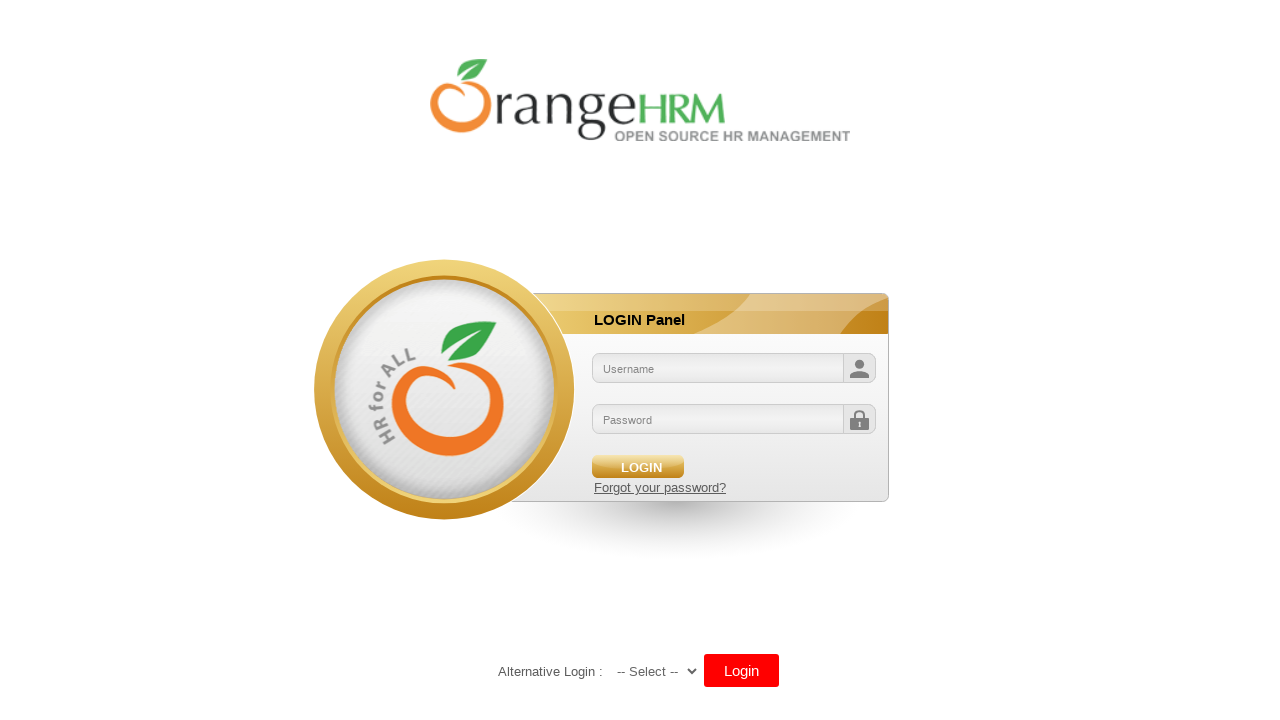